Tests the Add/Remove Elements functionality on the-internet.herokuapp.com by navigating to the page, clicking Add Element to create a Delete button, verifying it appears, then clicking Delete and verifying it disappears.

Starting URL: https://the-internet.herokuapp.com/

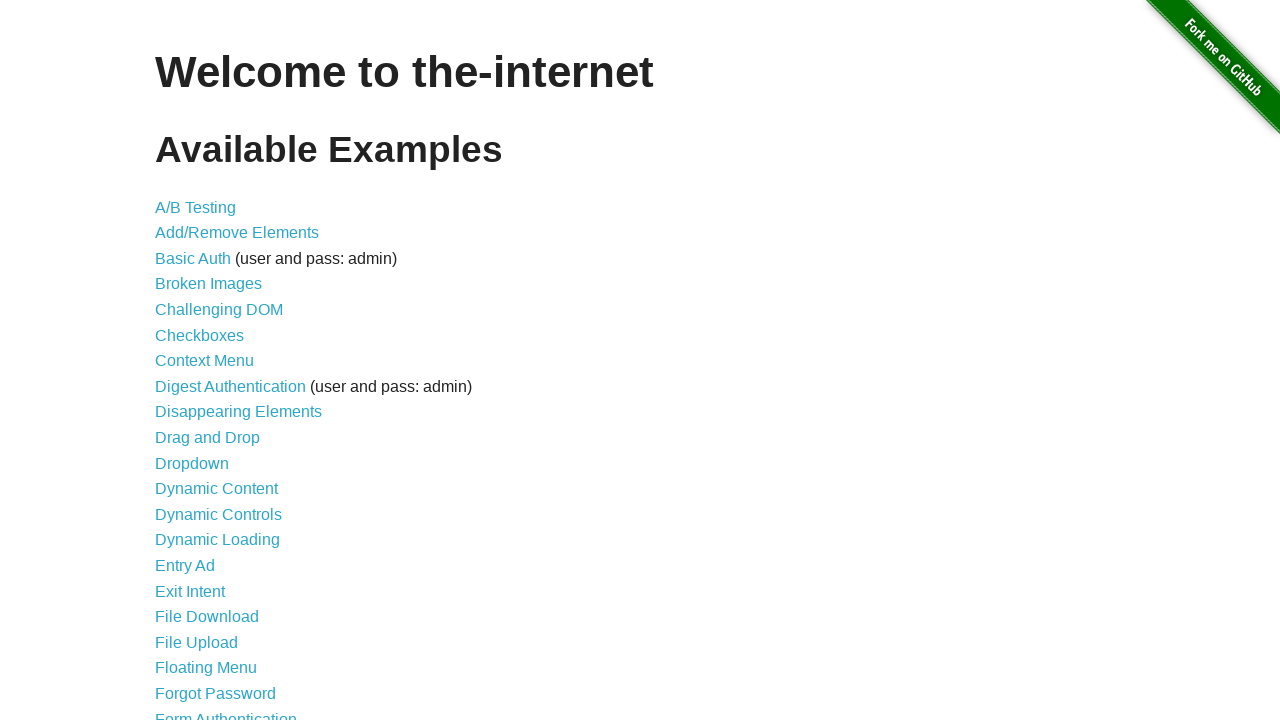

Clicked on Add/Remove Elements list item at (640, 233) on internal:role=listitem >> internal:has-text="Add/Remove Elements"i
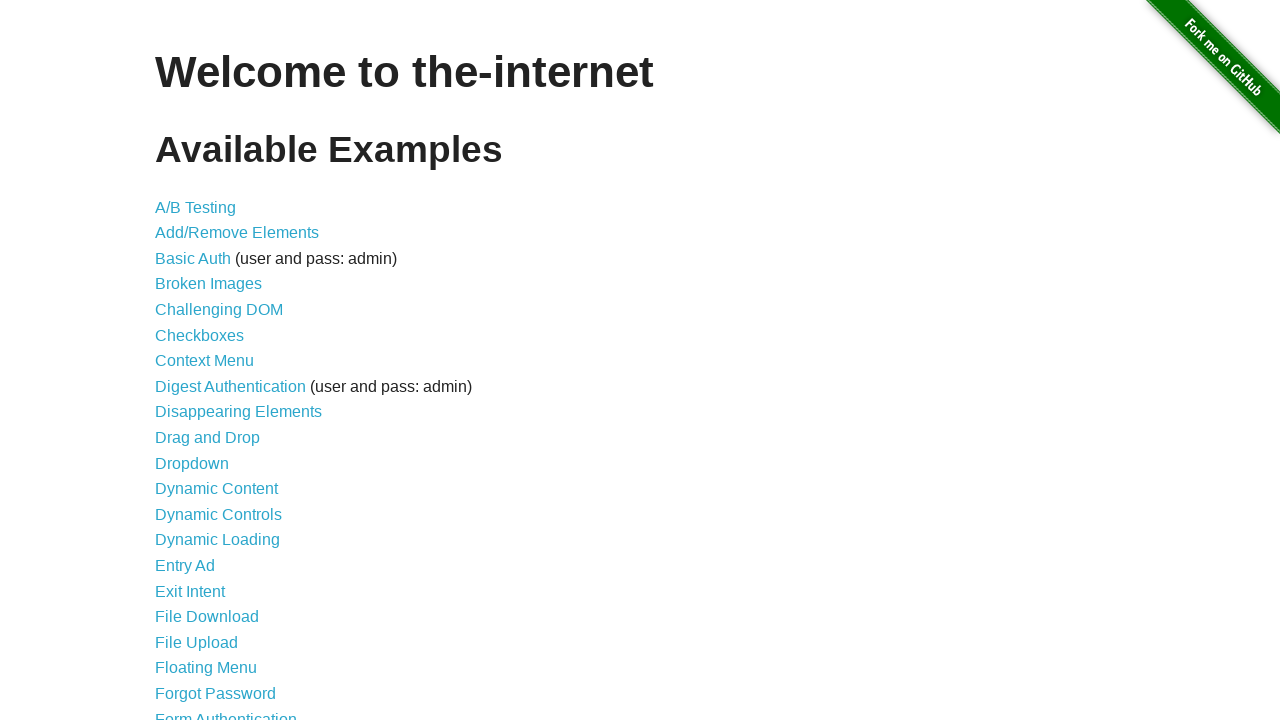

Clicked on Add/Remove Elements link at (237, 233) on internal:role=link[name="Add/Remove Elements"i]
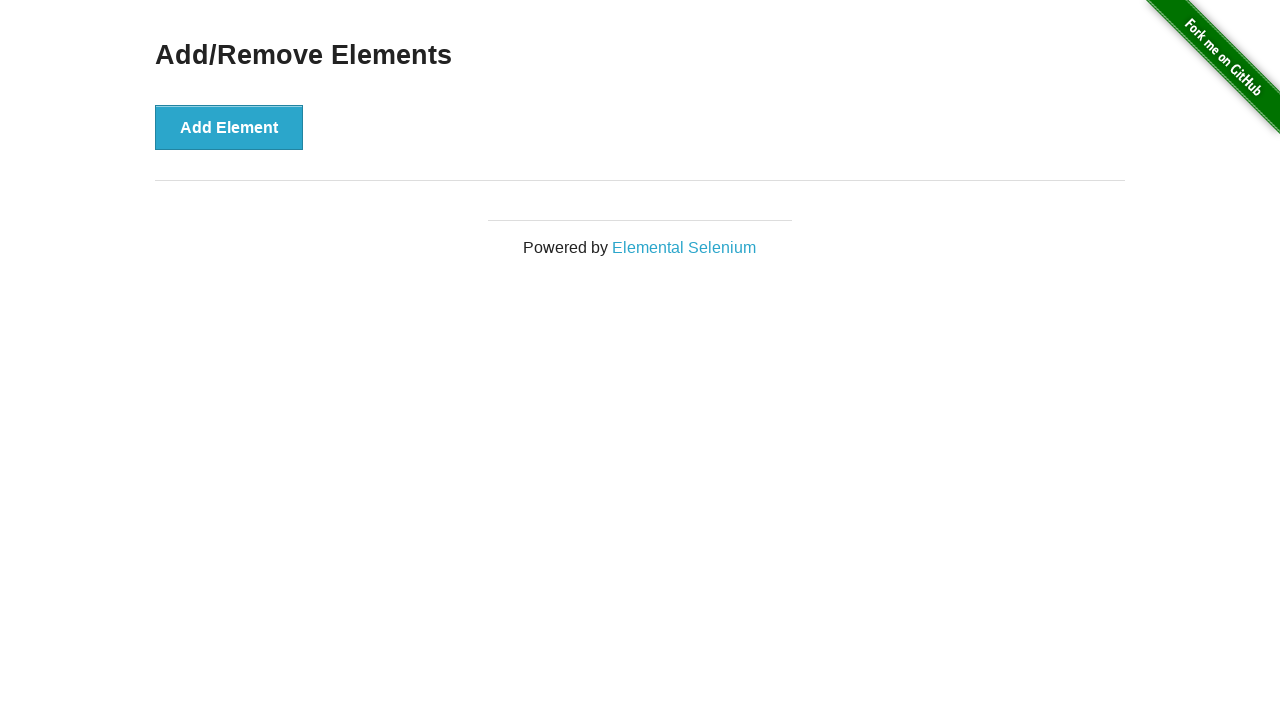

Navigated to Add/Remove Elements page
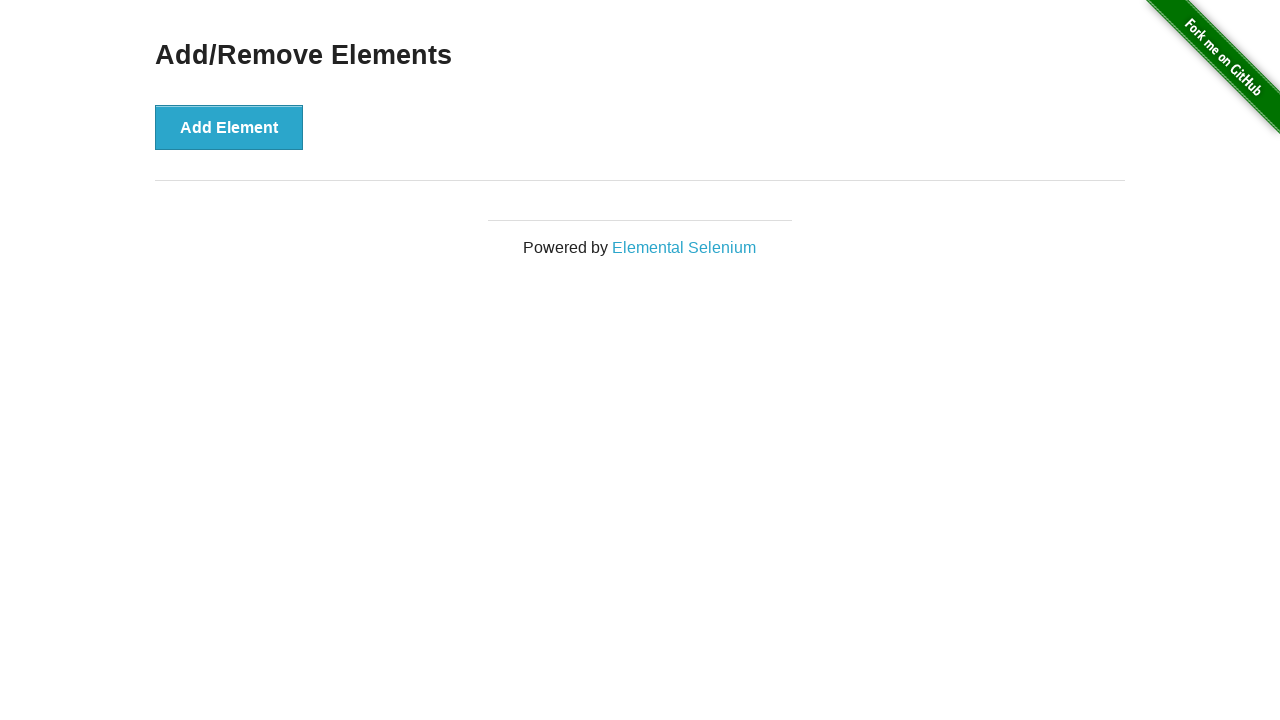

Clicked Add Element button at (229, 127) on internal:role=button[name="Add Element"i]
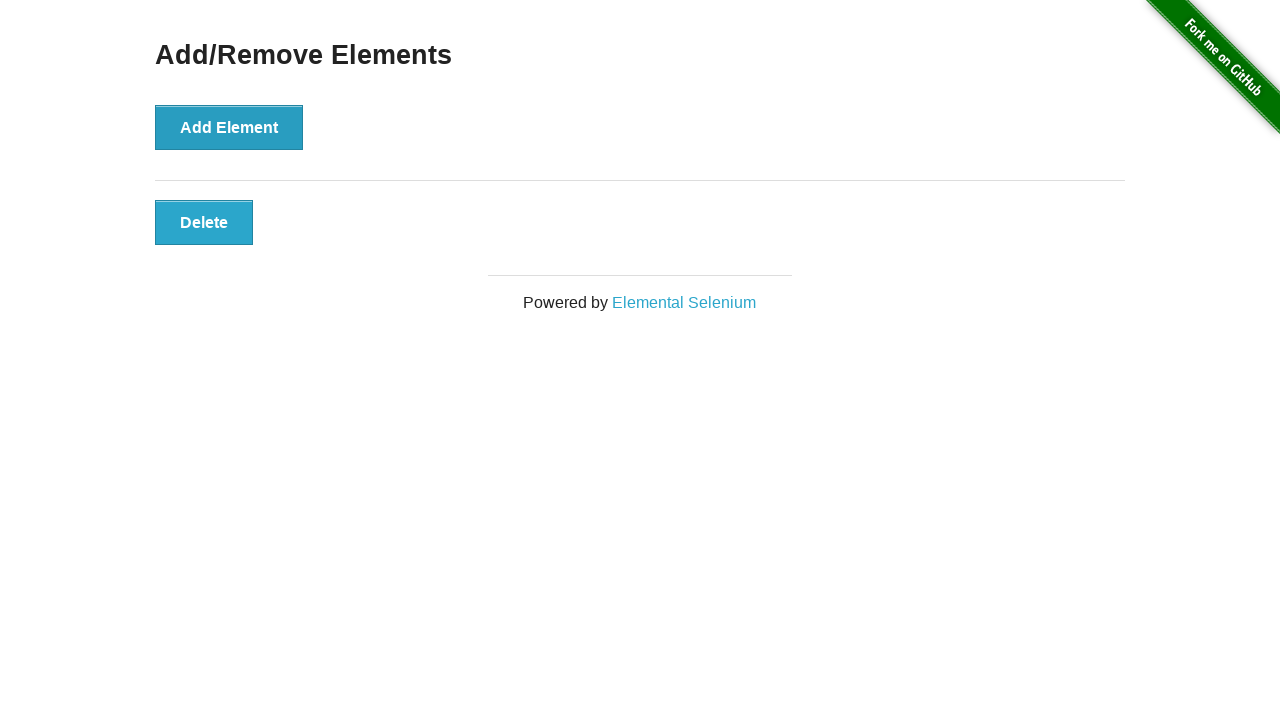

Delete button appeared after clicking Add Element
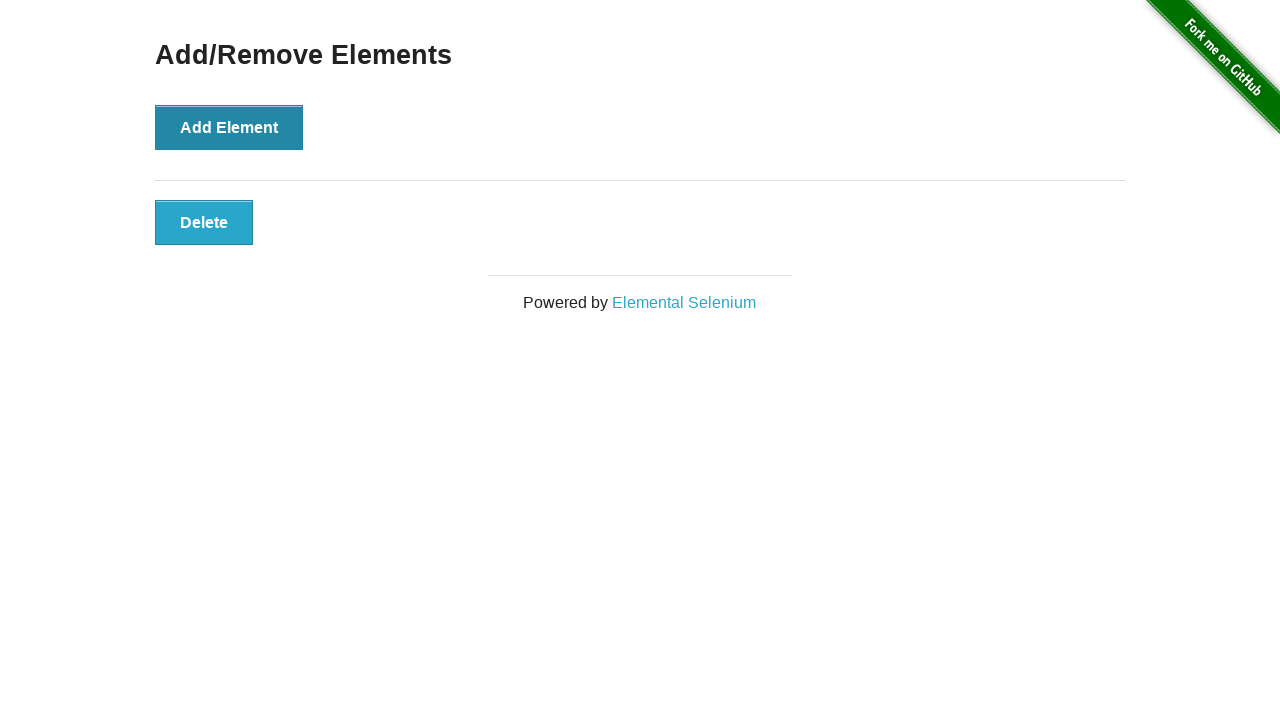

Clicked Delete button at (204, 222) on internal:role=button[name="Delete"i]
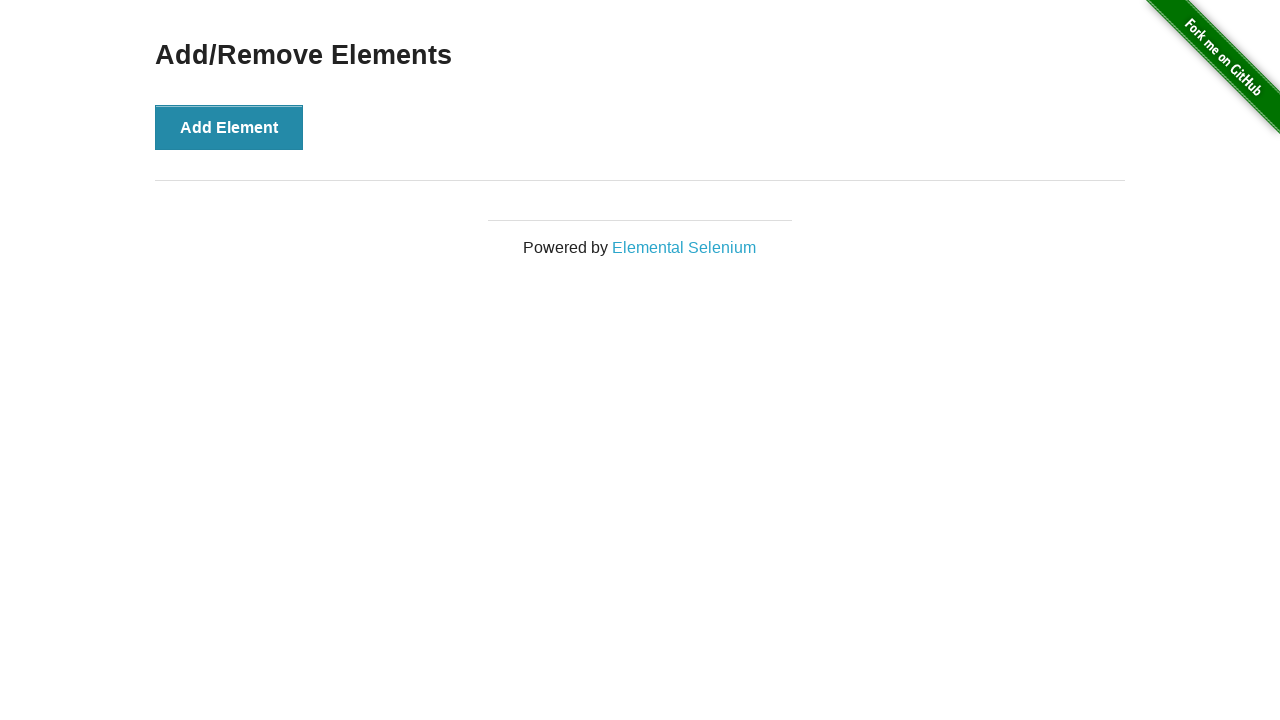

Delete button was removed from DOM
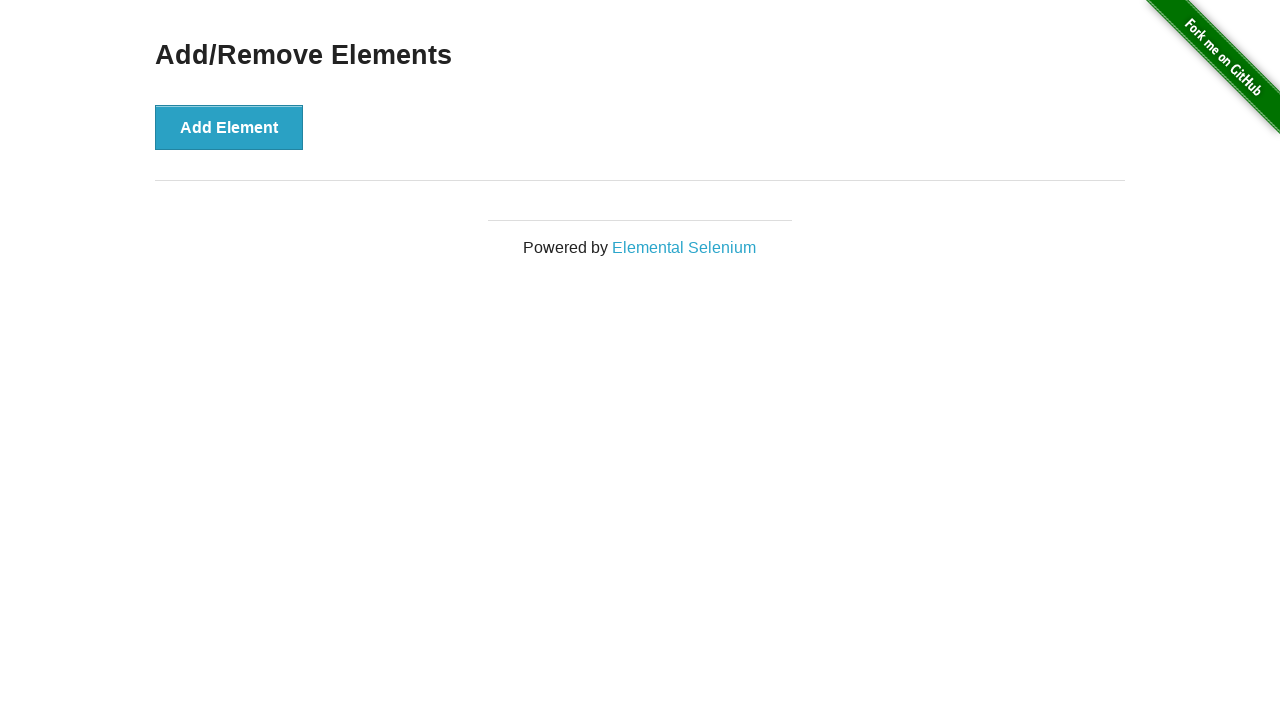

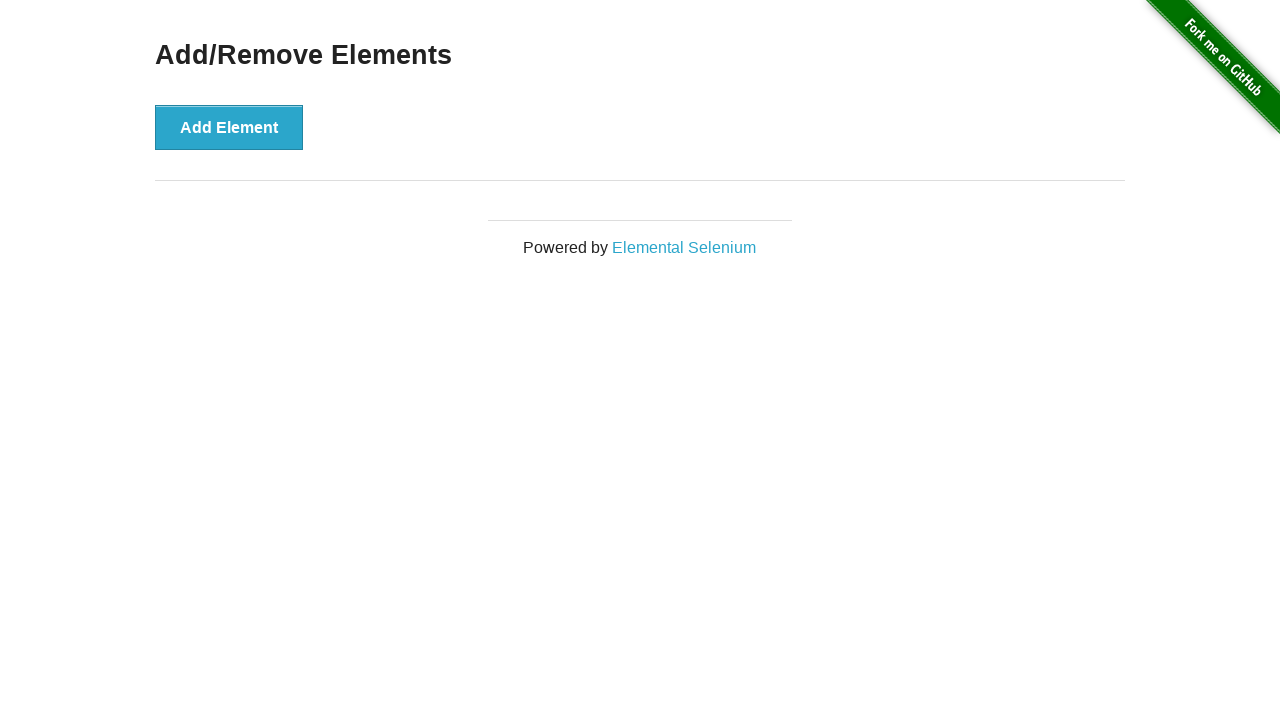